Tests JavaScript alert handling by clicking a button that triggers a JS Alert, accepting the alert, and verifying the success message is displayed

Starting URL: http://practice.cydeo.com/javascript_alerts

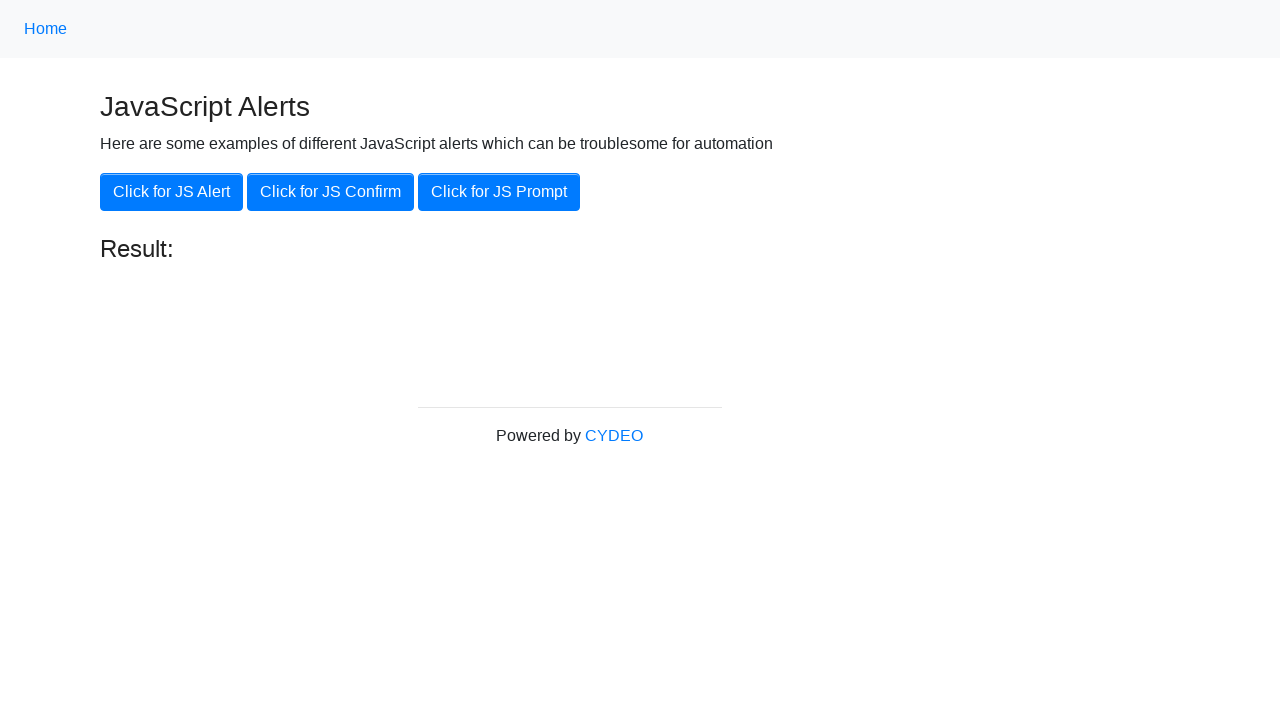

Clicked the 'Click for JS Alert' button at (172, 192) on xpath=//button[.='Click for JS Alert']
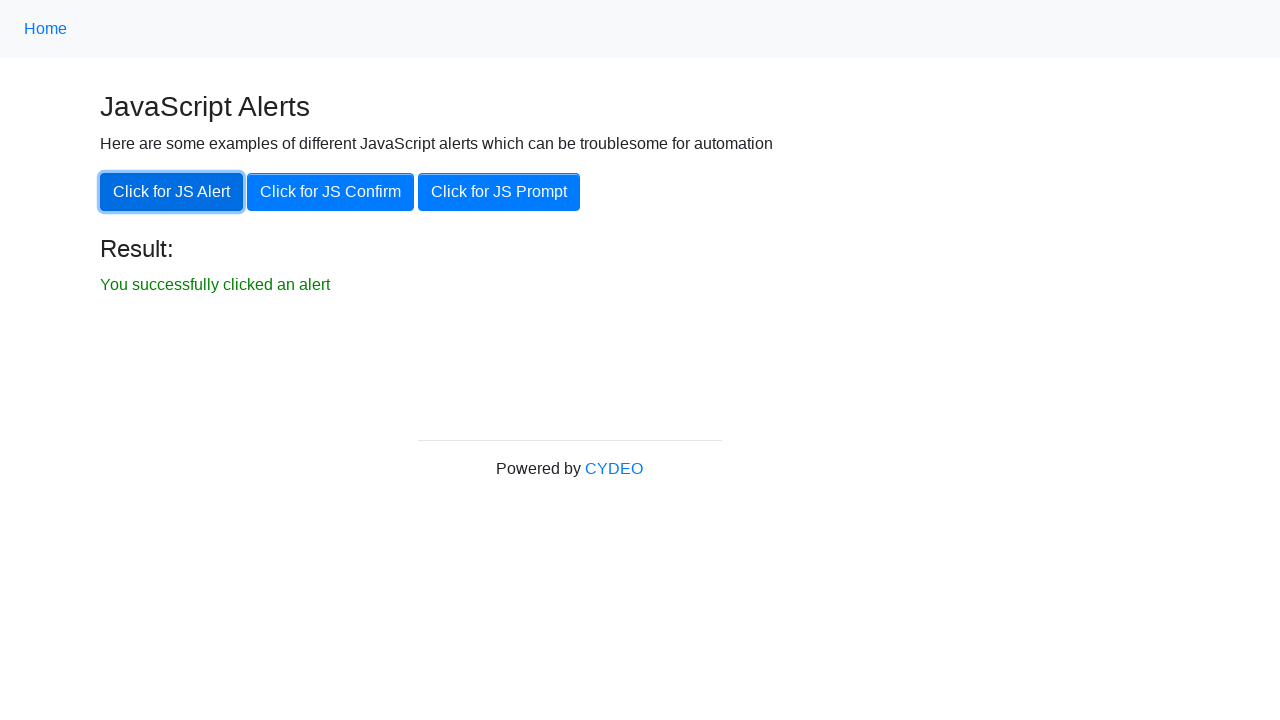

Set up dialog handler to accept the alert
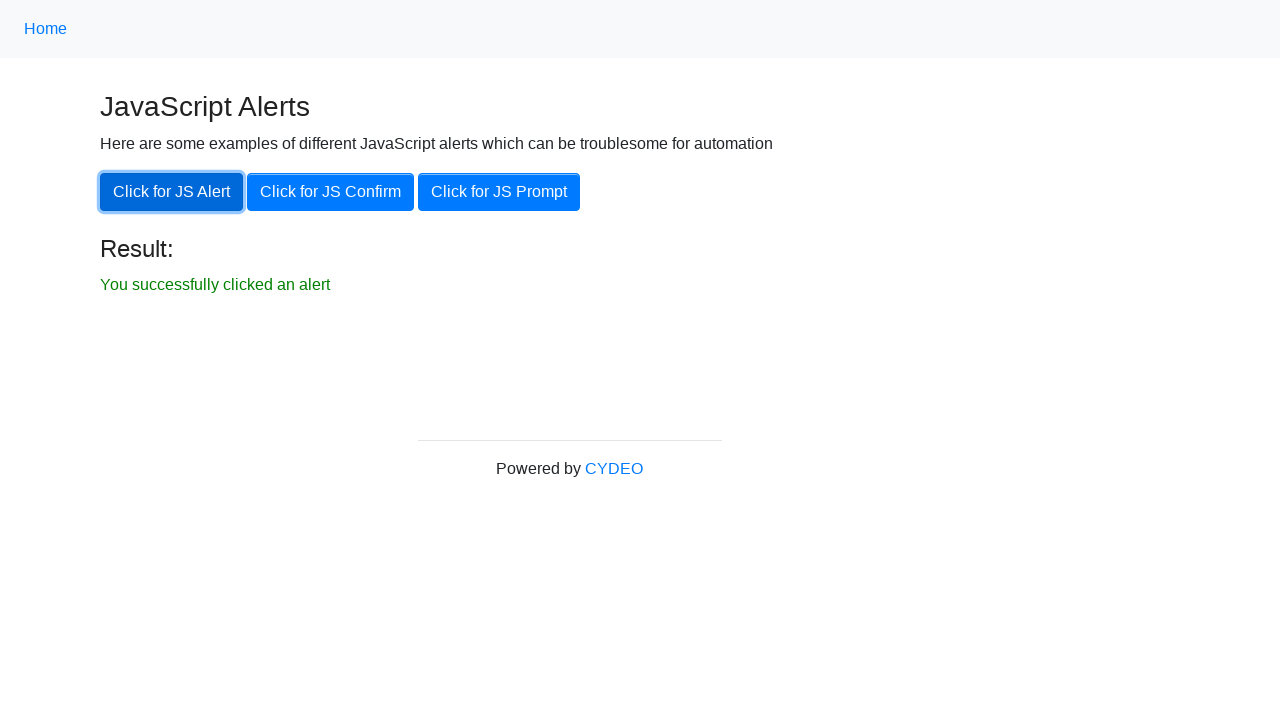

Success message is now visible on the page
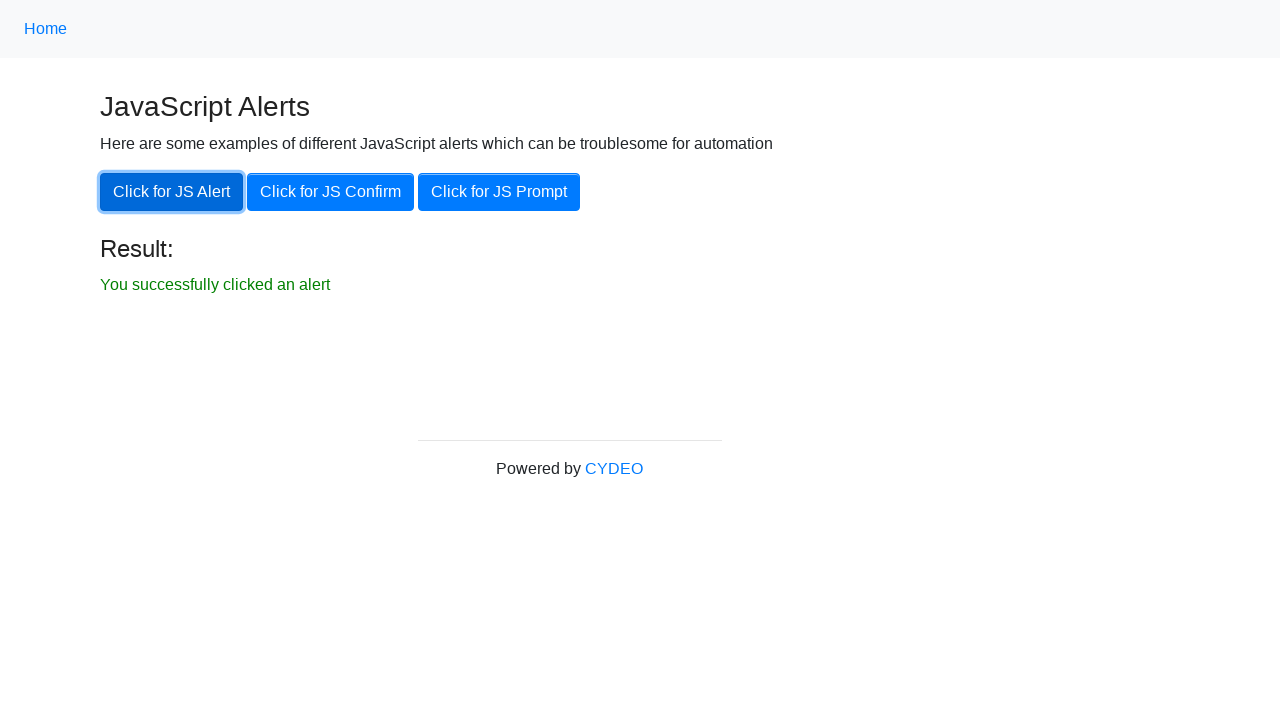

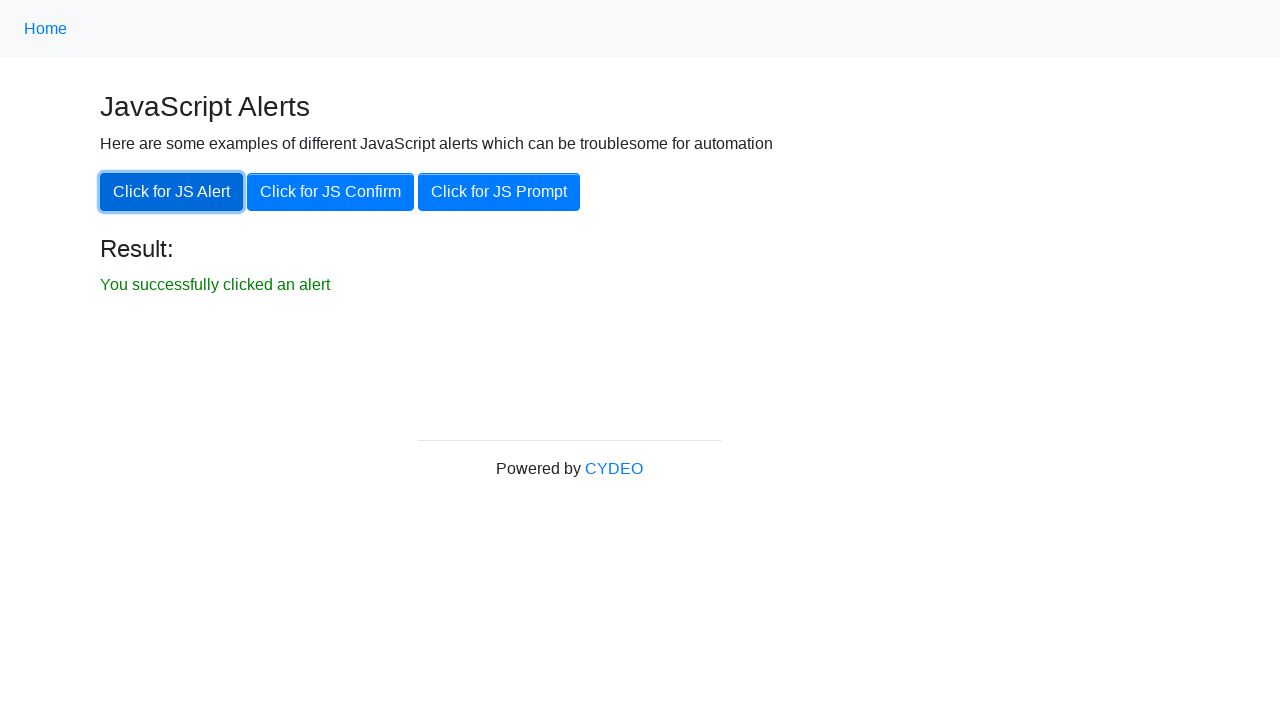